Tests the search functionality on Jisho.org Japanese dictionary by entering a search term and waiting for results to load

Starting URL: http://www.jisho.org

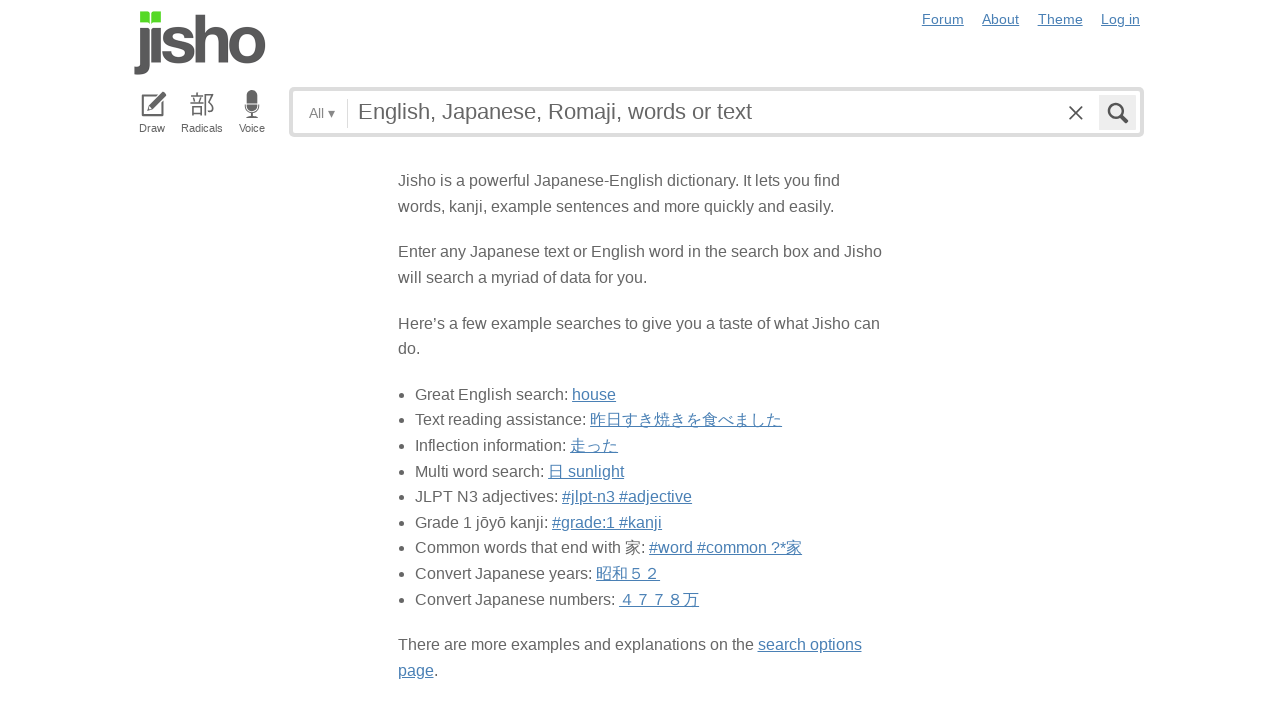

Filled search field with 'sakura' on input[name='keyword']
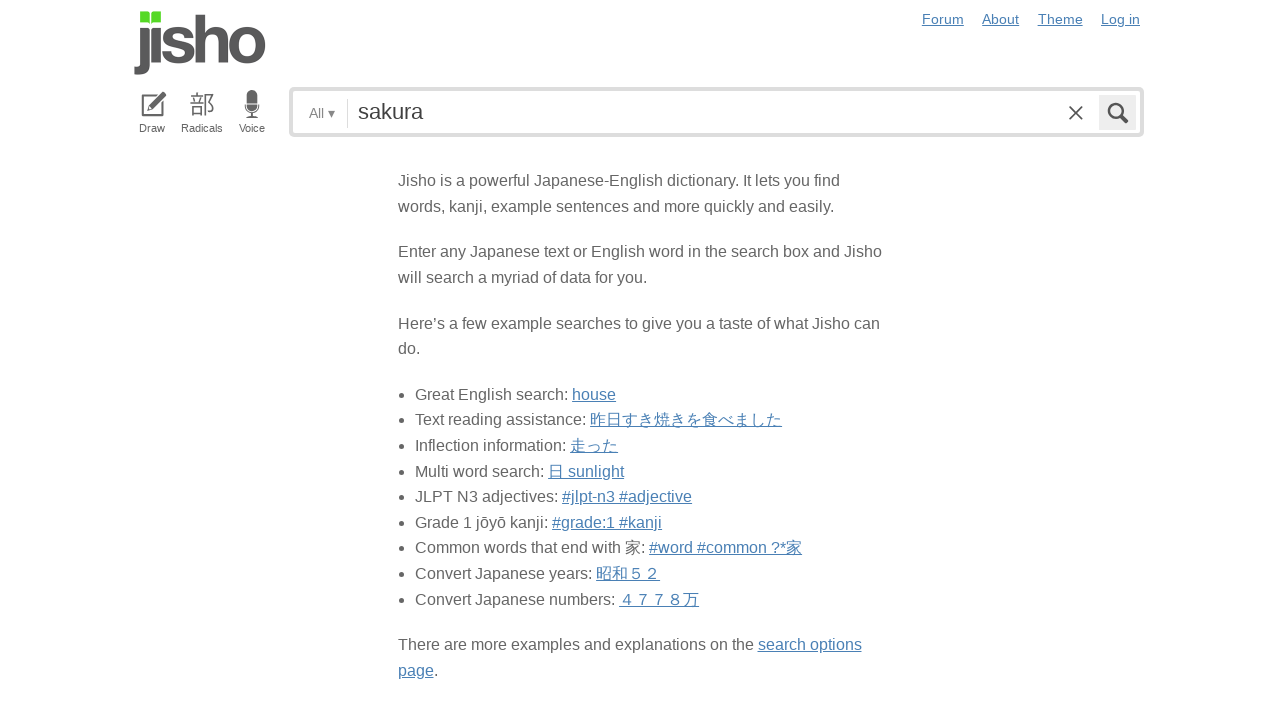

Pressed Enter to search for 'sakura' on input[name='keyword']
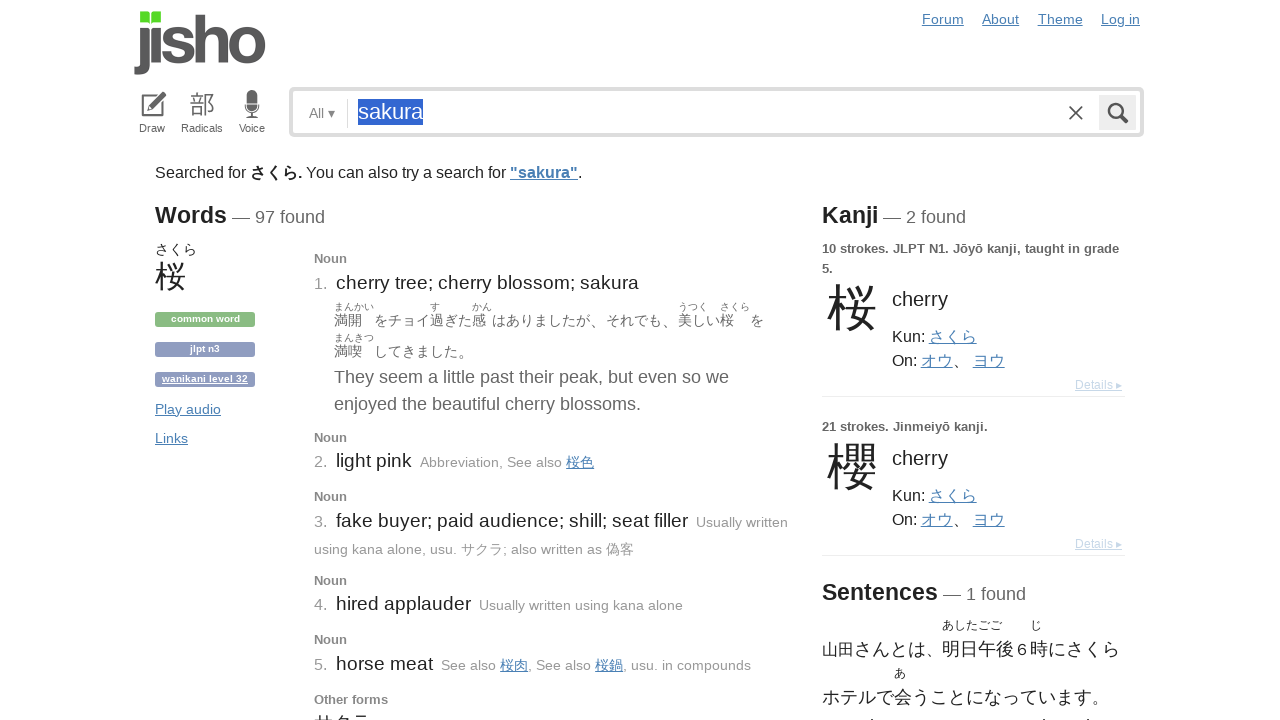

Search results loaded successfully
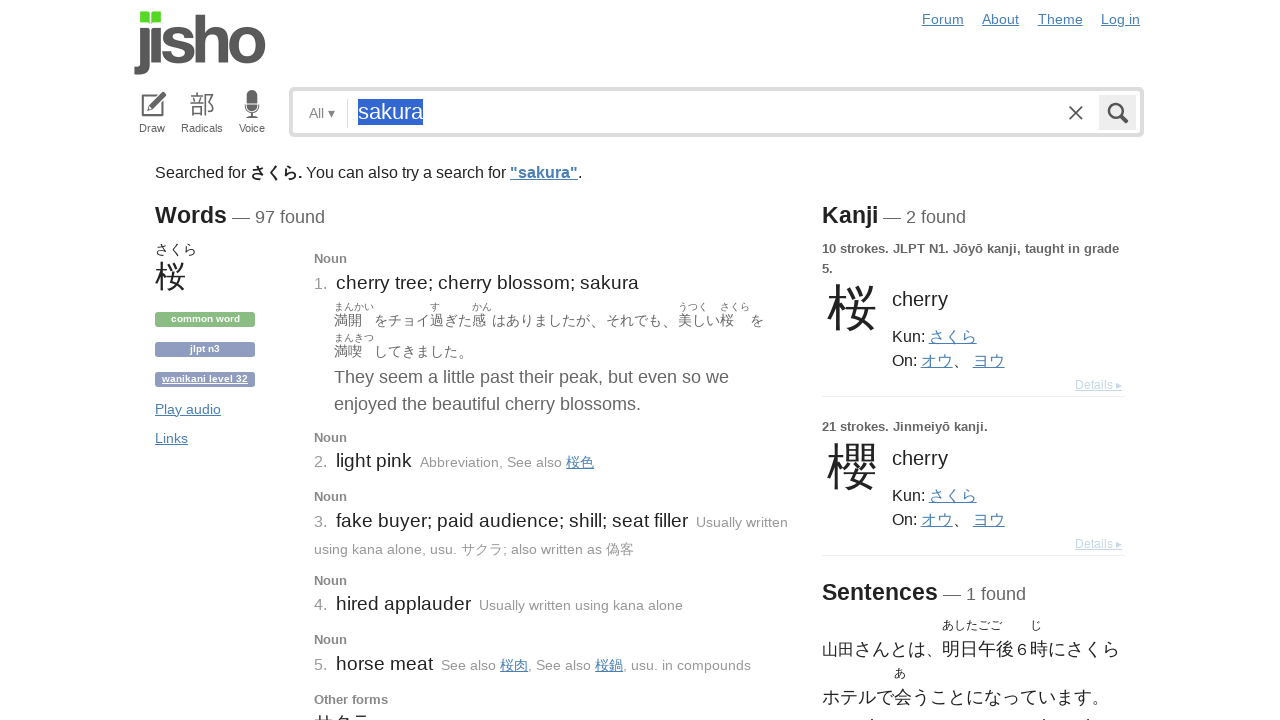

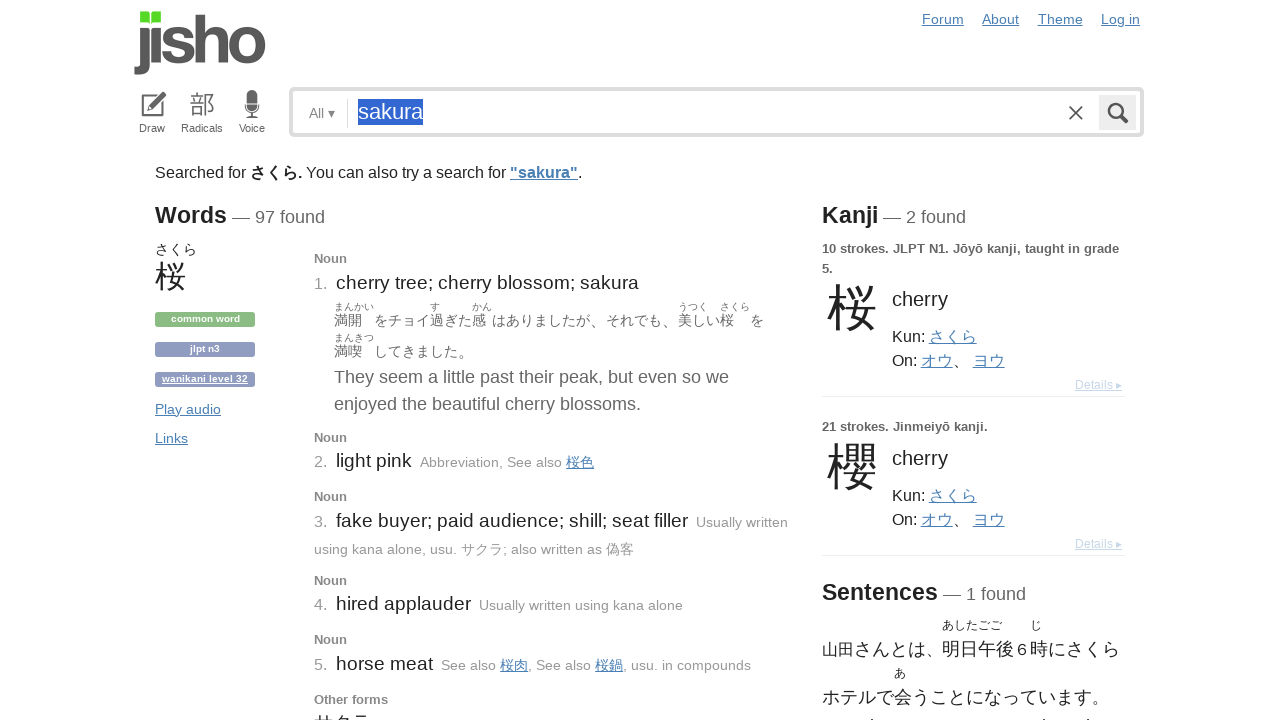